Tests the complete shopping flow on Demoblaze by adding products from different categories (phones, laptops, monitors) to the cart, then completing the checkout process with customer details and verifying the purchase confirmation.

Starting URL: https://demoblaze.com

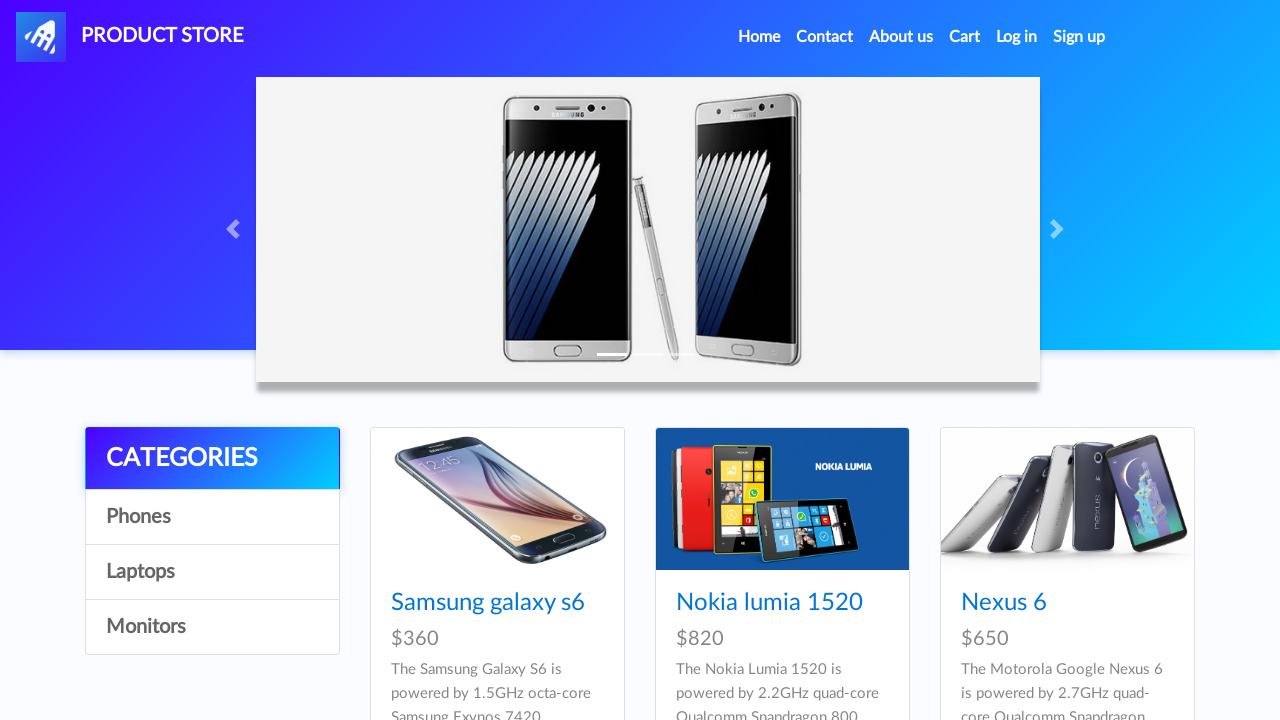

Dialog handler set up for alerts
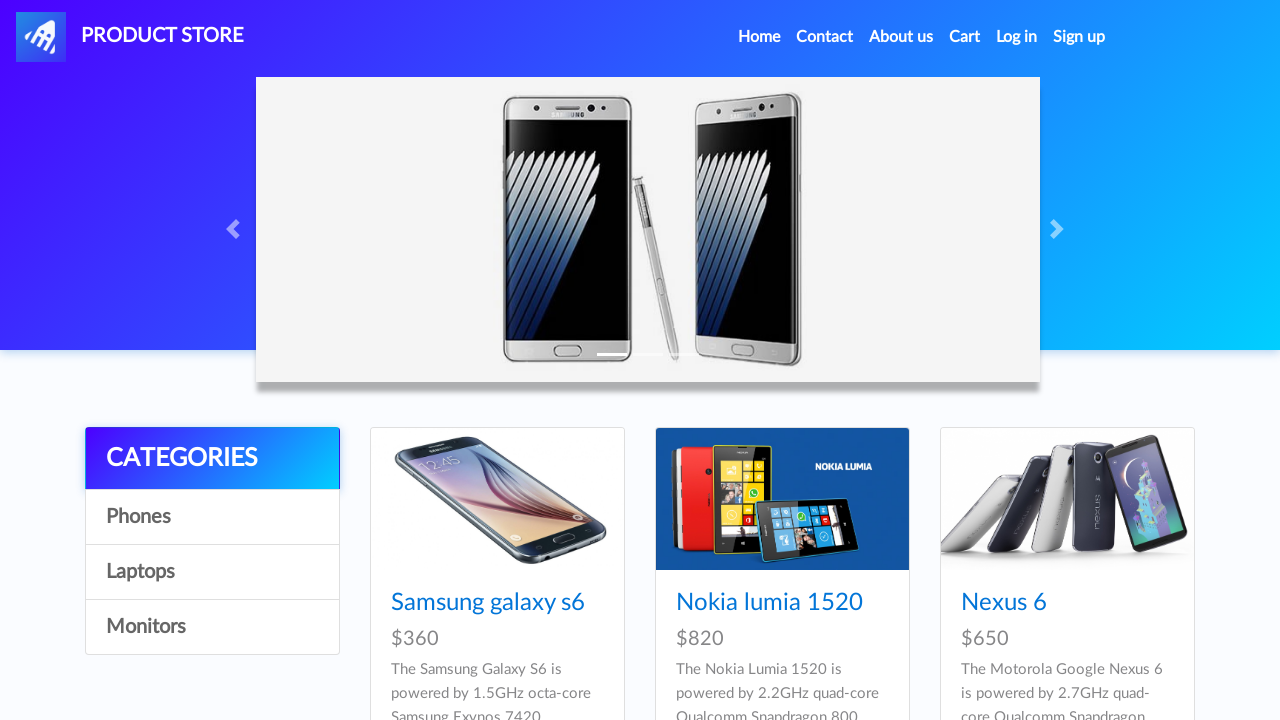

Clicked on Phones category at (212, 517) on //a[text()='Phones']
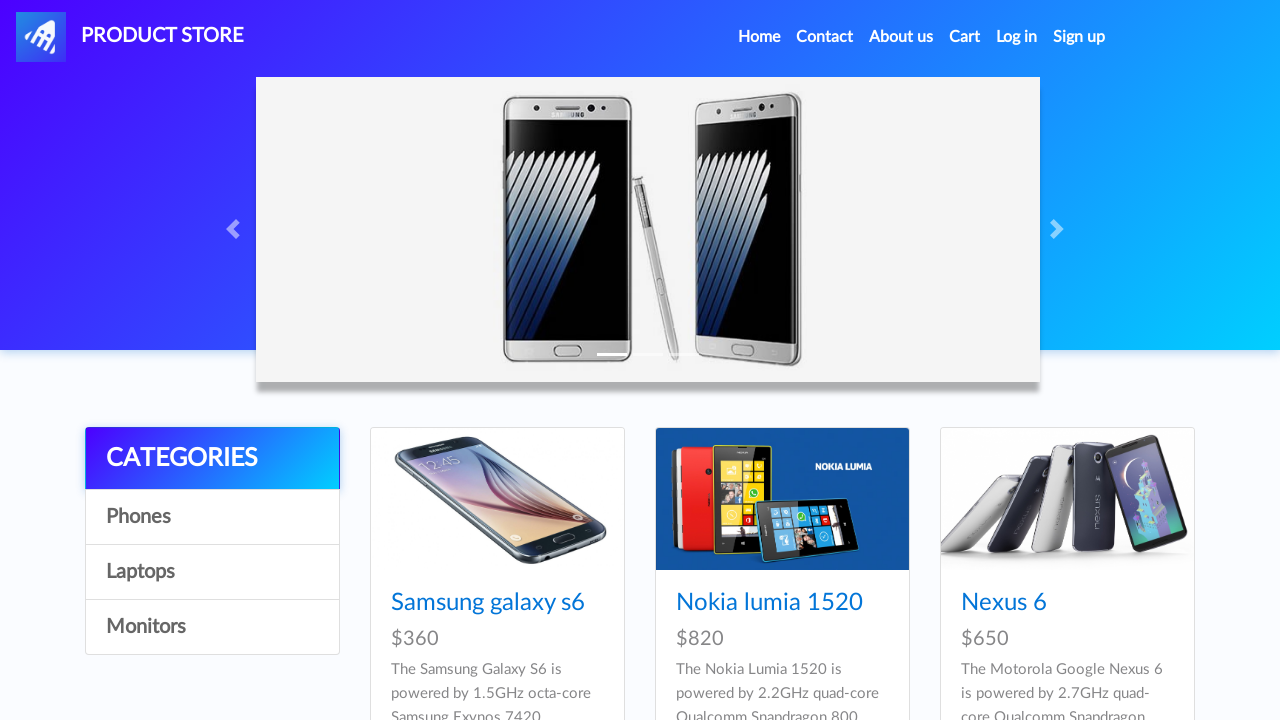

Products loaded in category
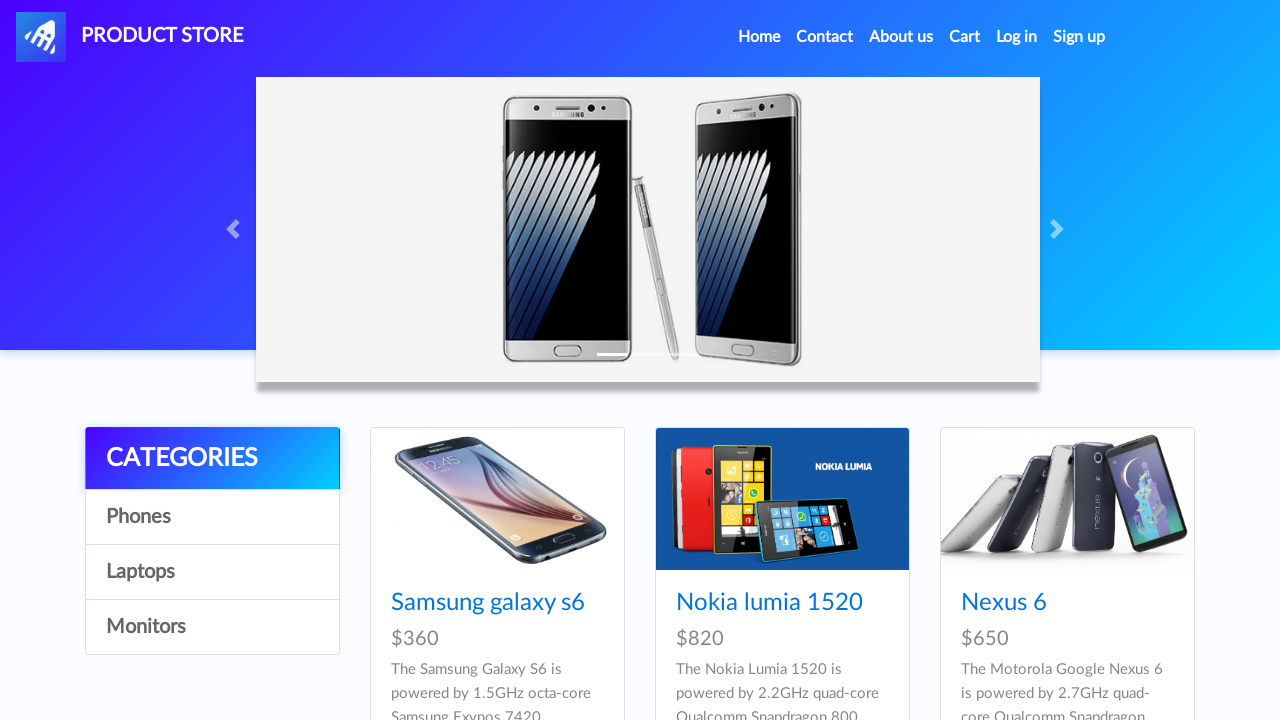

Clicked on first product in category at (488, 603) on .card-title a >> nth=0
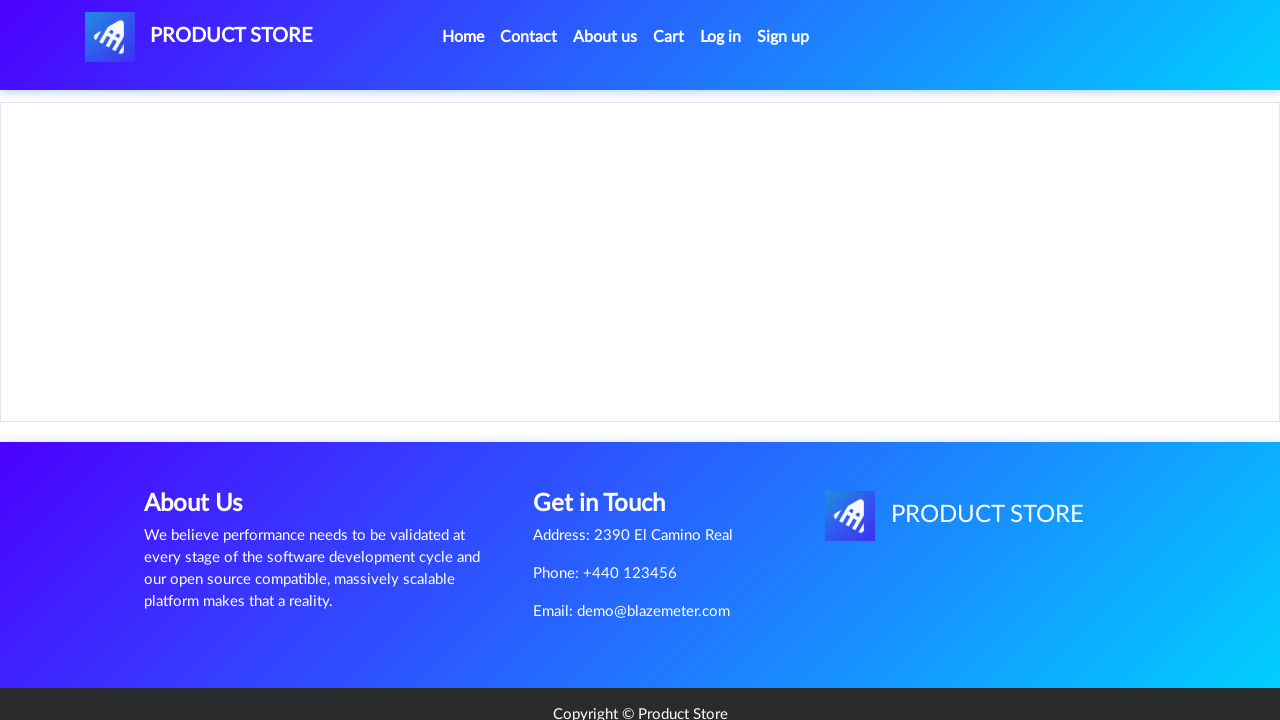

Clicked 'Add to cart' button at (610, 440) on xpath=//a[text()='Add to cart']
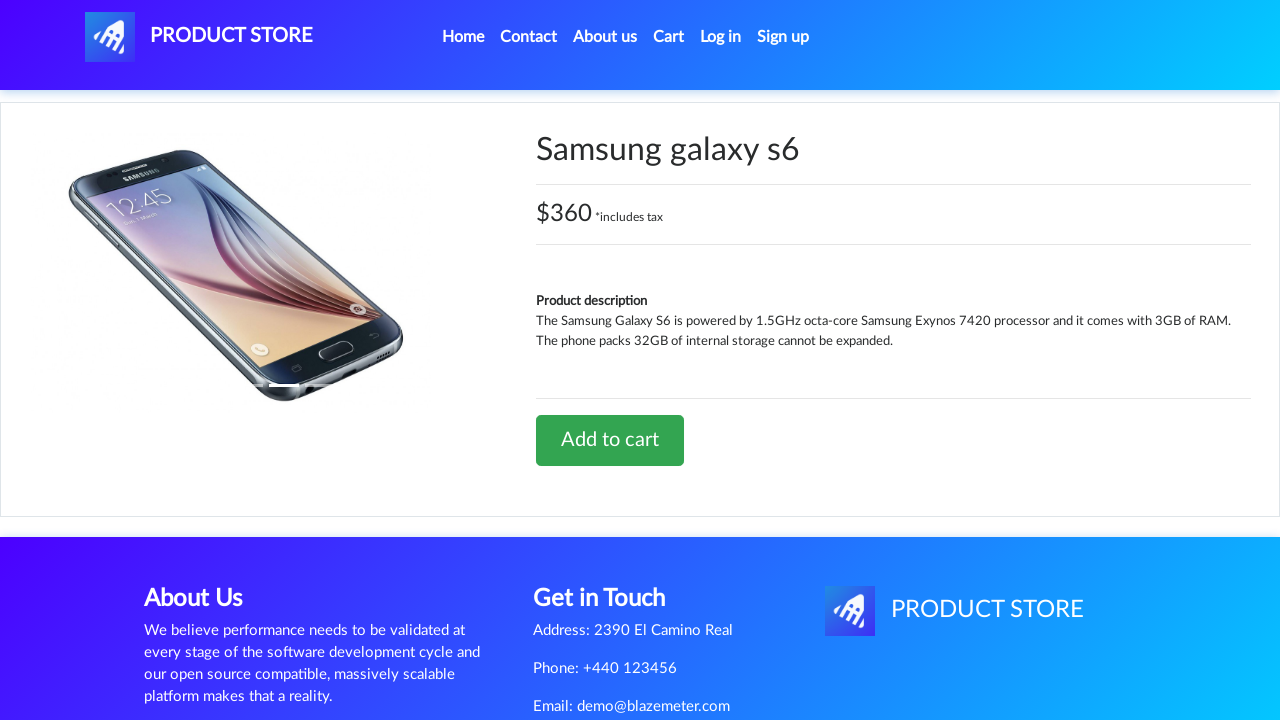

Alert accepted and product added to cart
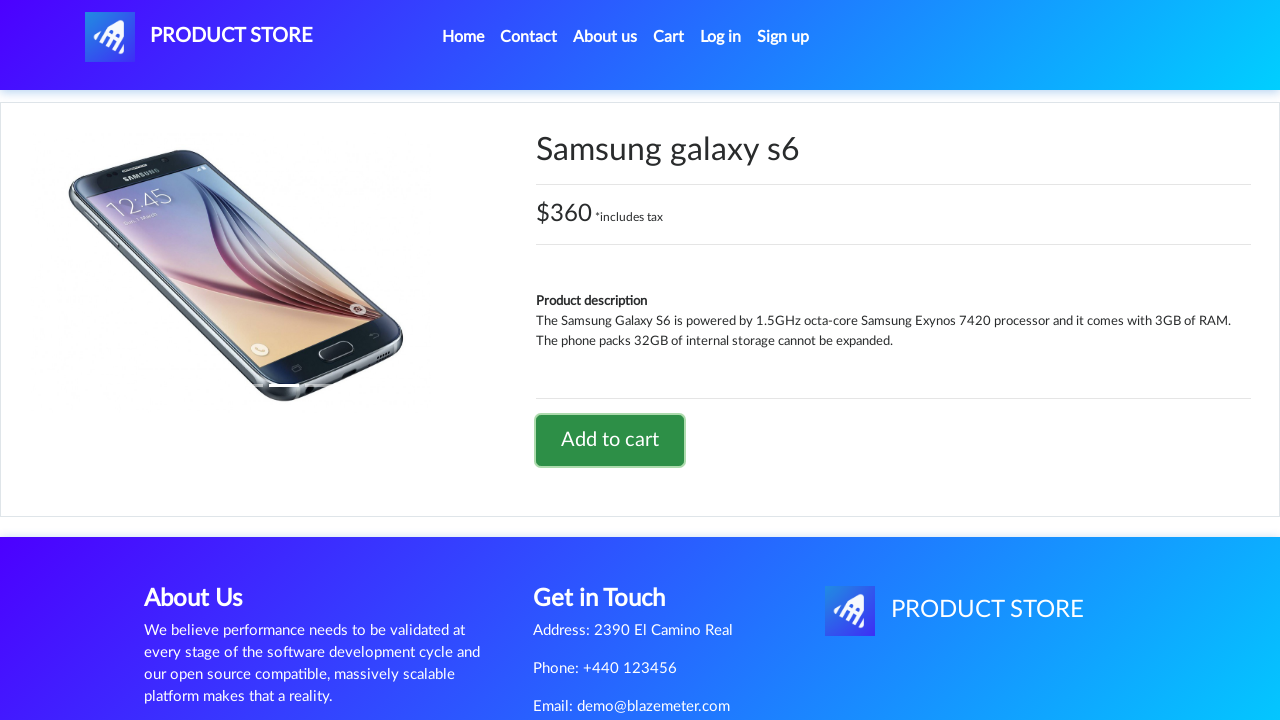

Clicked Home to navigate back to homepage at (463, 37) on text=Home
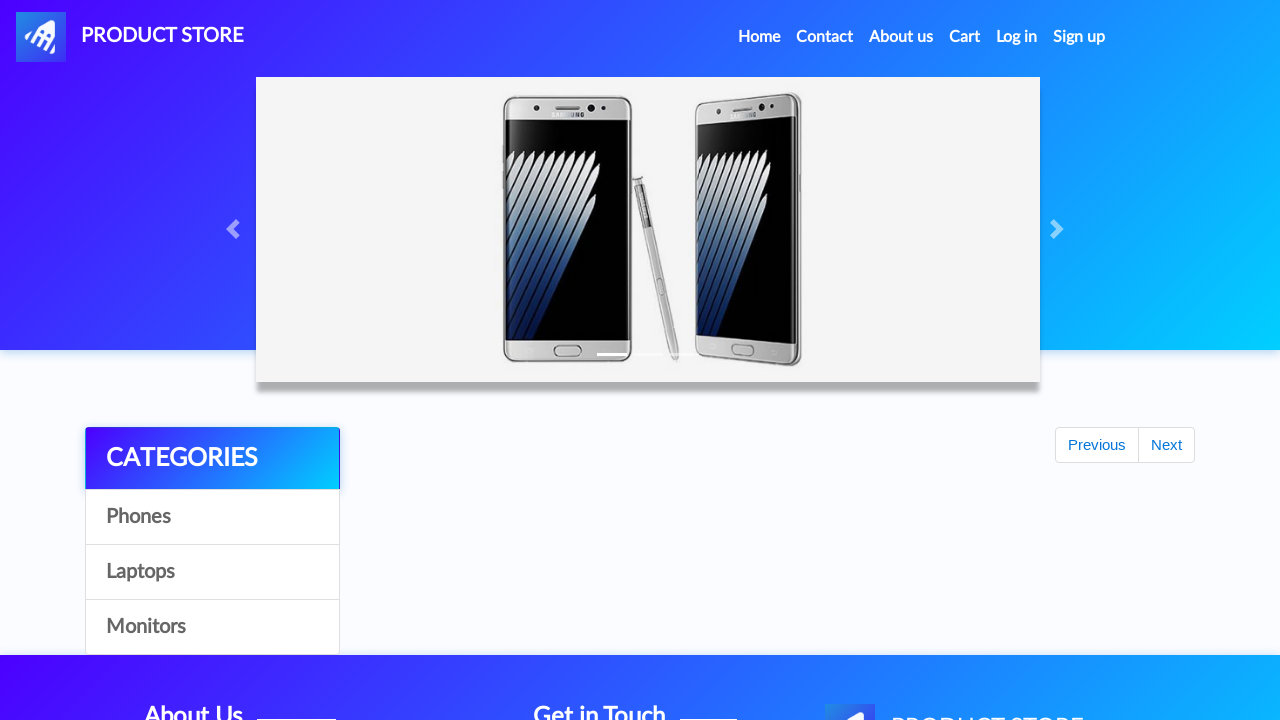

Homepage loaded (networkidle)
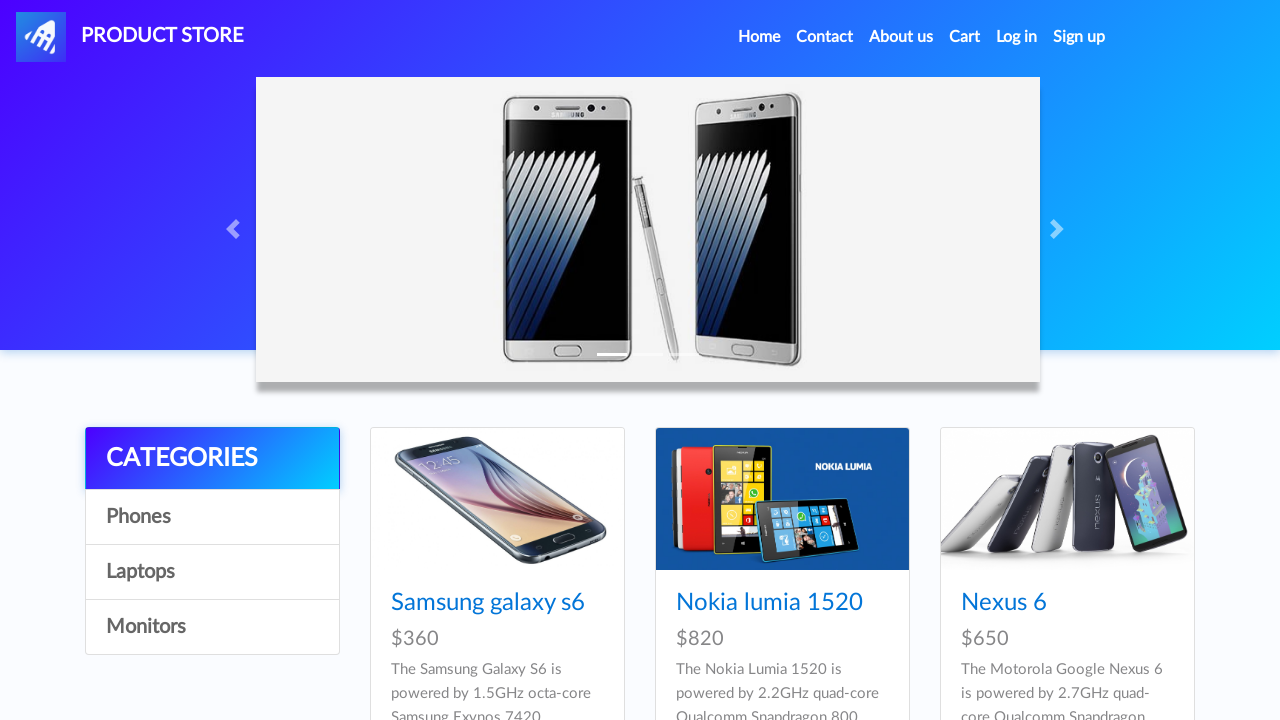

Clicked on Laptops category at (212, 572) on //a[text()='Laptops']
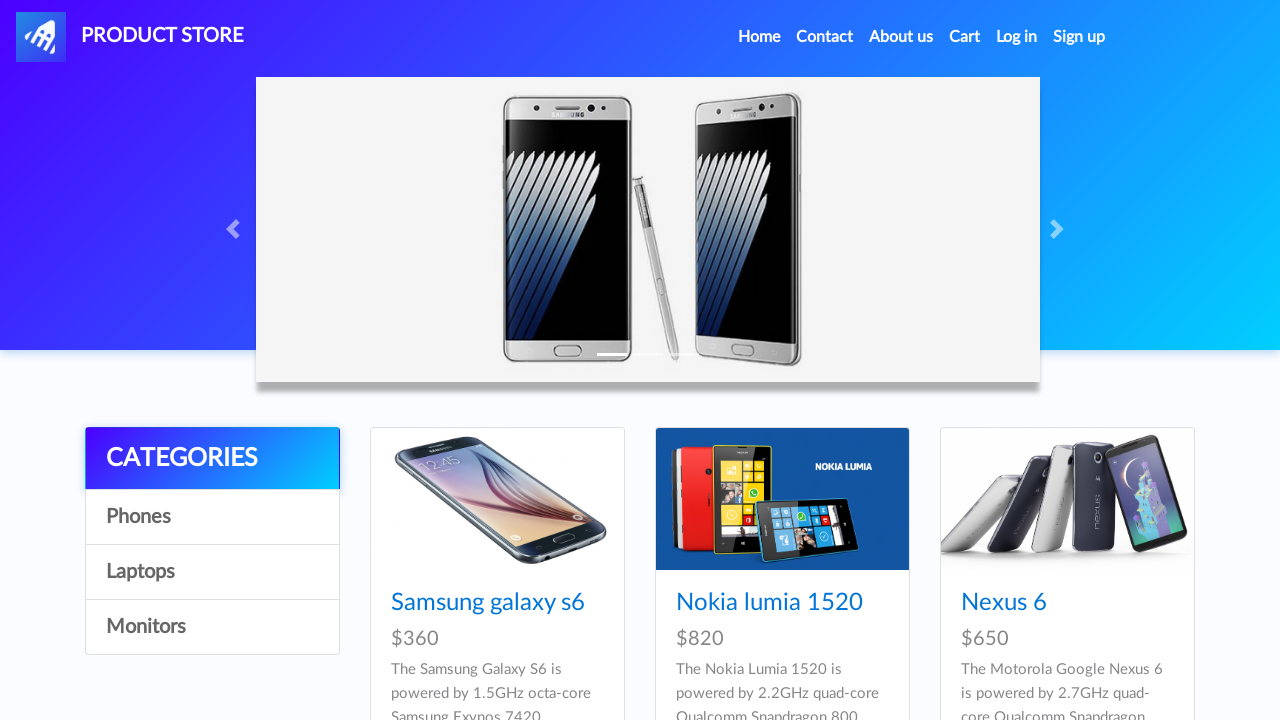

Products loaded in category
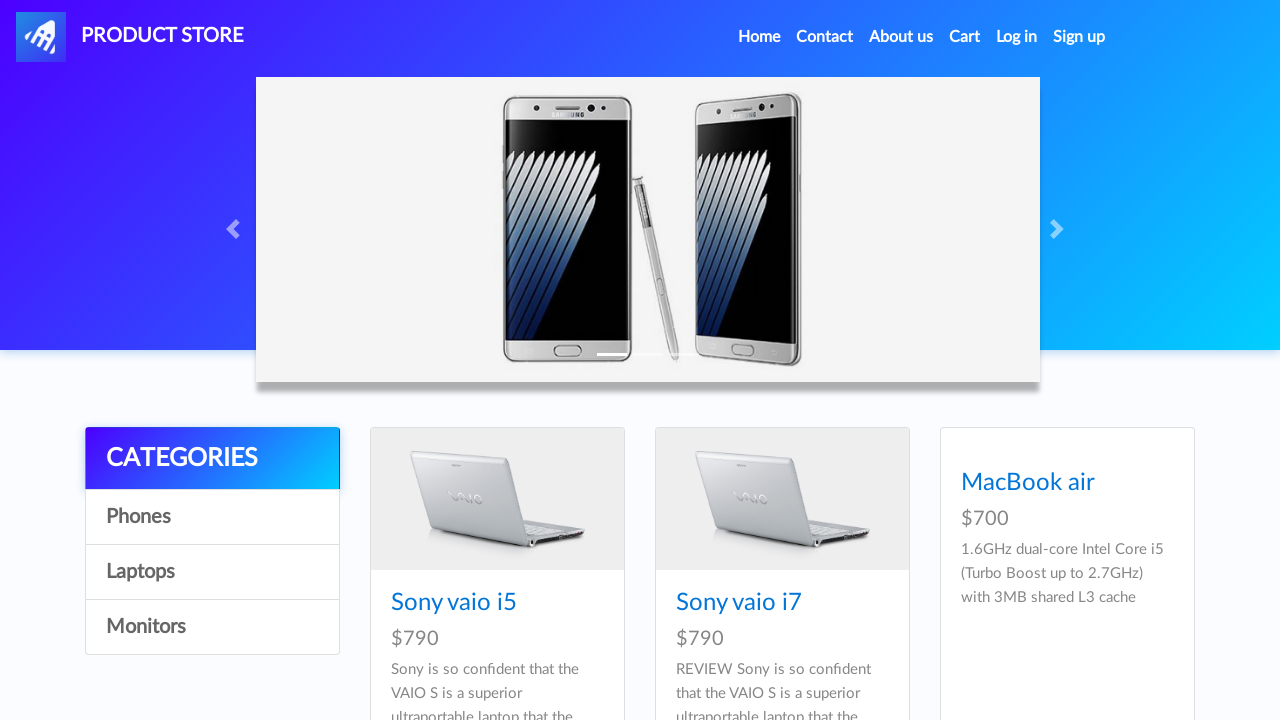

Clicked on first product in category at (454, 603) on .card-title a >> nth=0
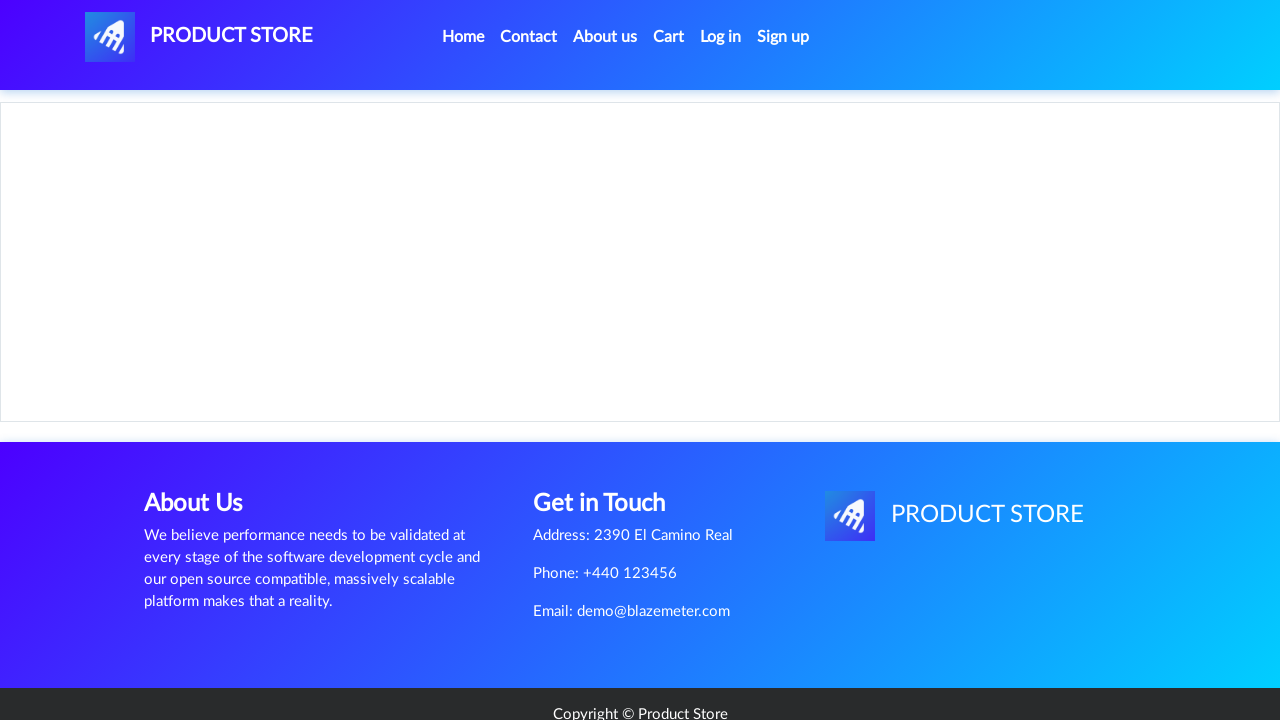

Clicked 'Add to cart' button at (610, 440) on xpath=//a[text()='Add to cart']
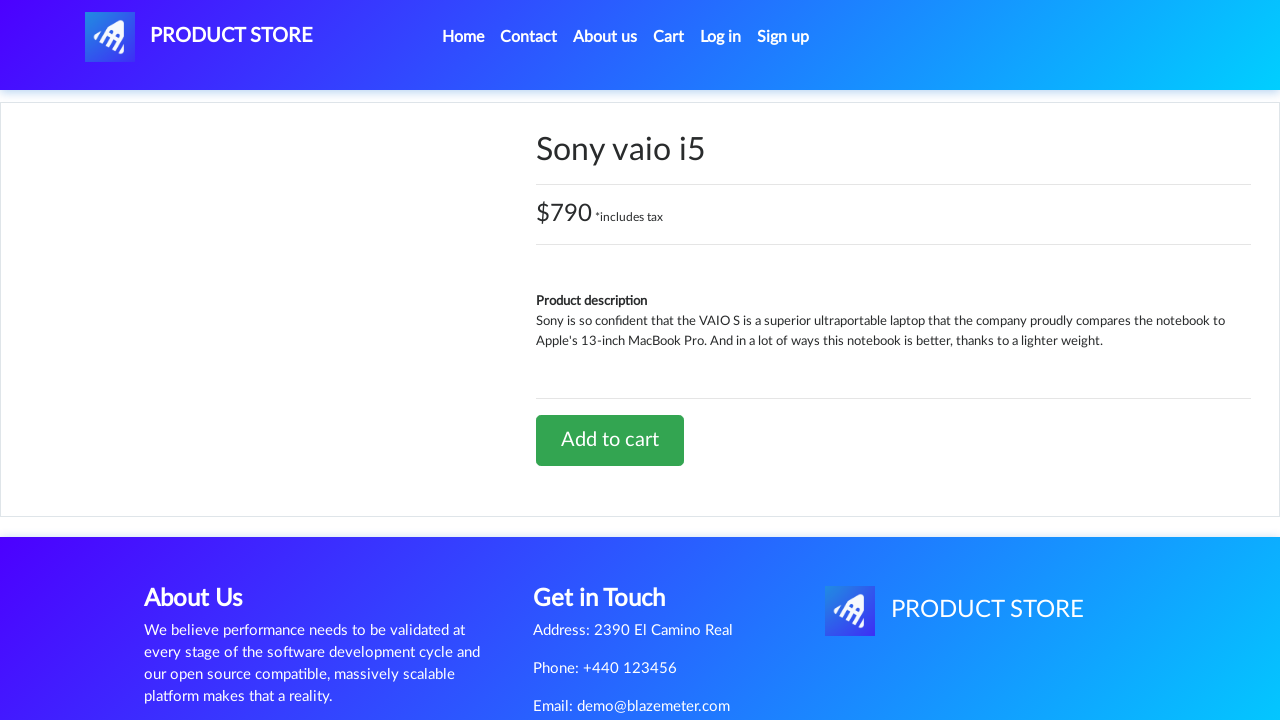

Alert accepted and product added to cart
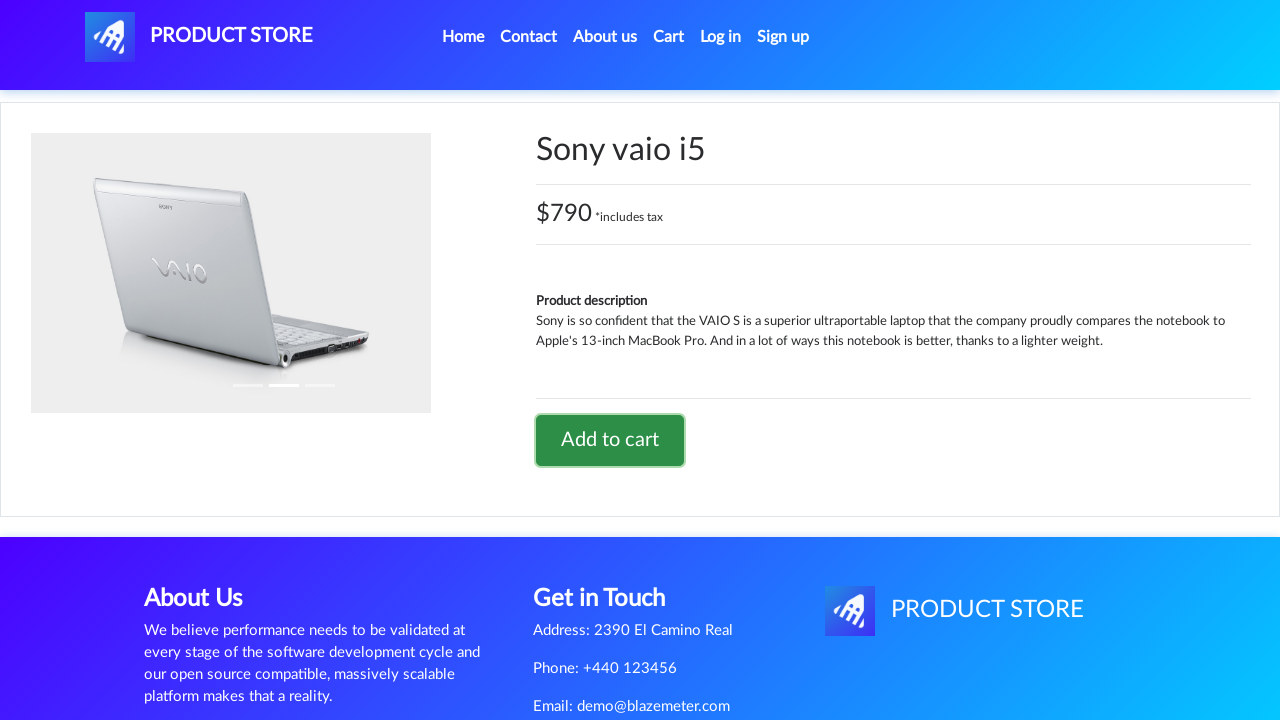

Clicked Home to navigate back to homepage at (463, 37) on text=Home
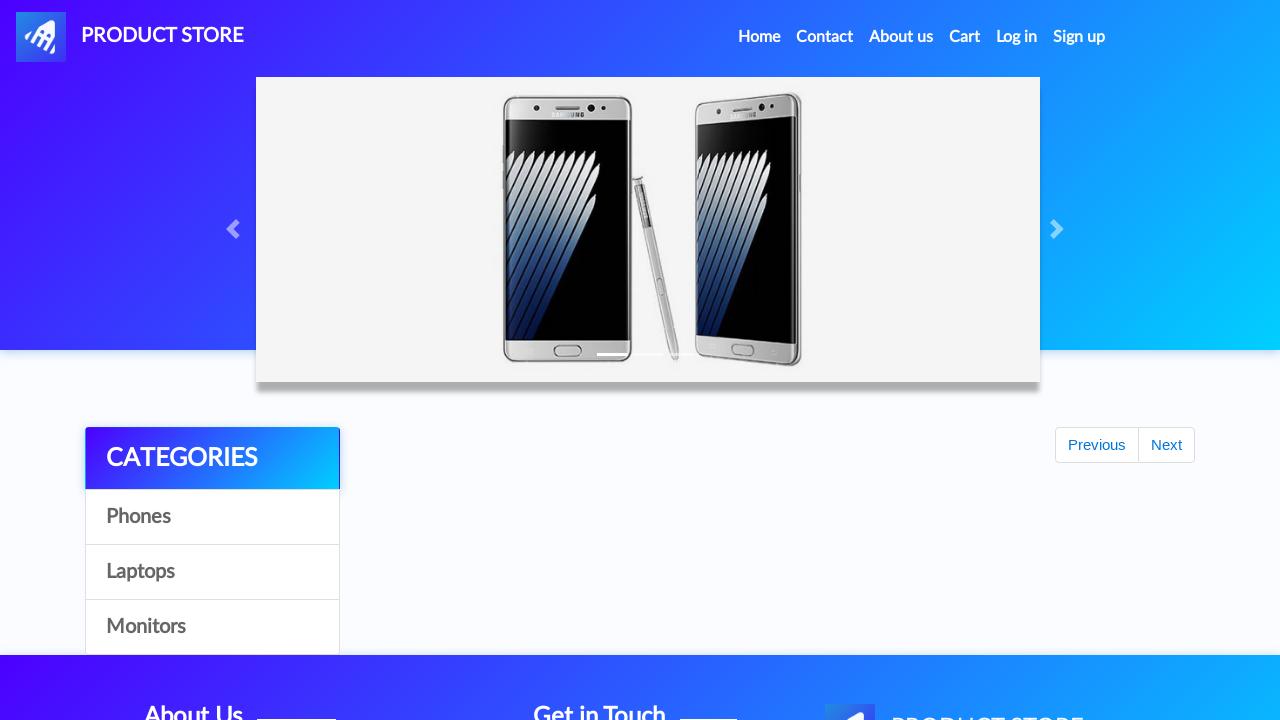

Homepage loaded (networkidle)
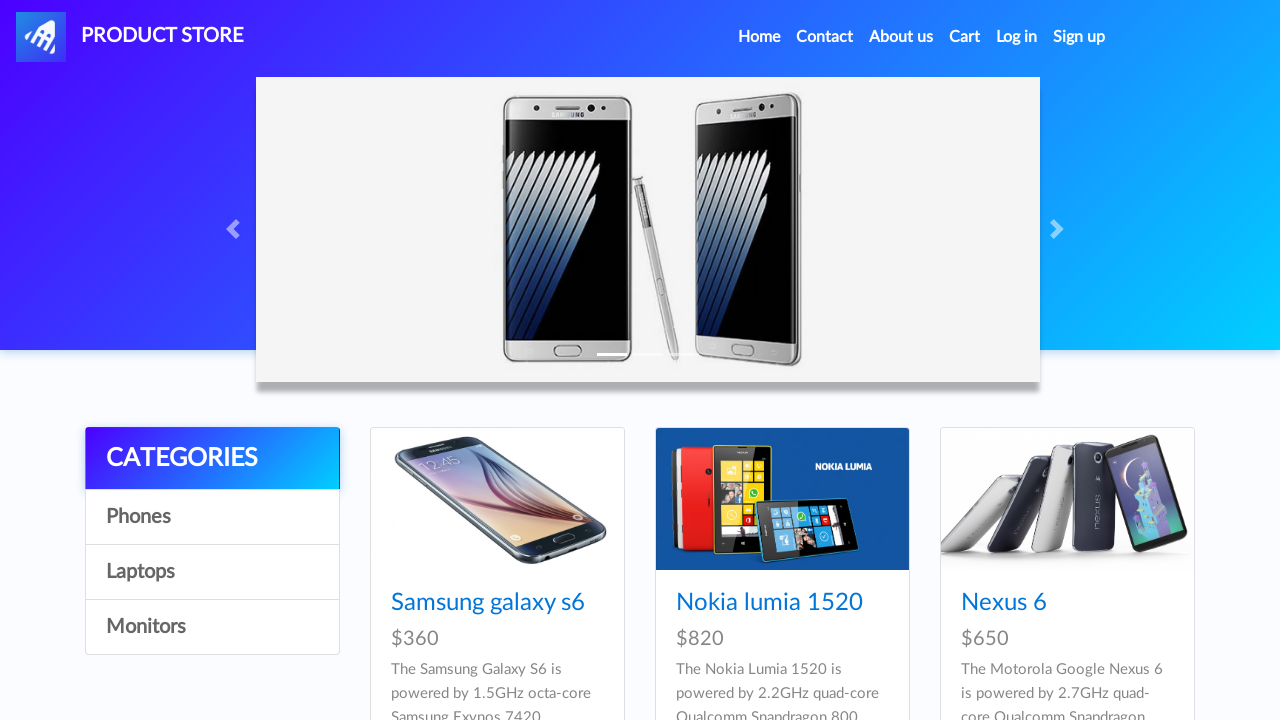

Clicked on Monitors category at (212, 627) on //a[text()='Monitors']
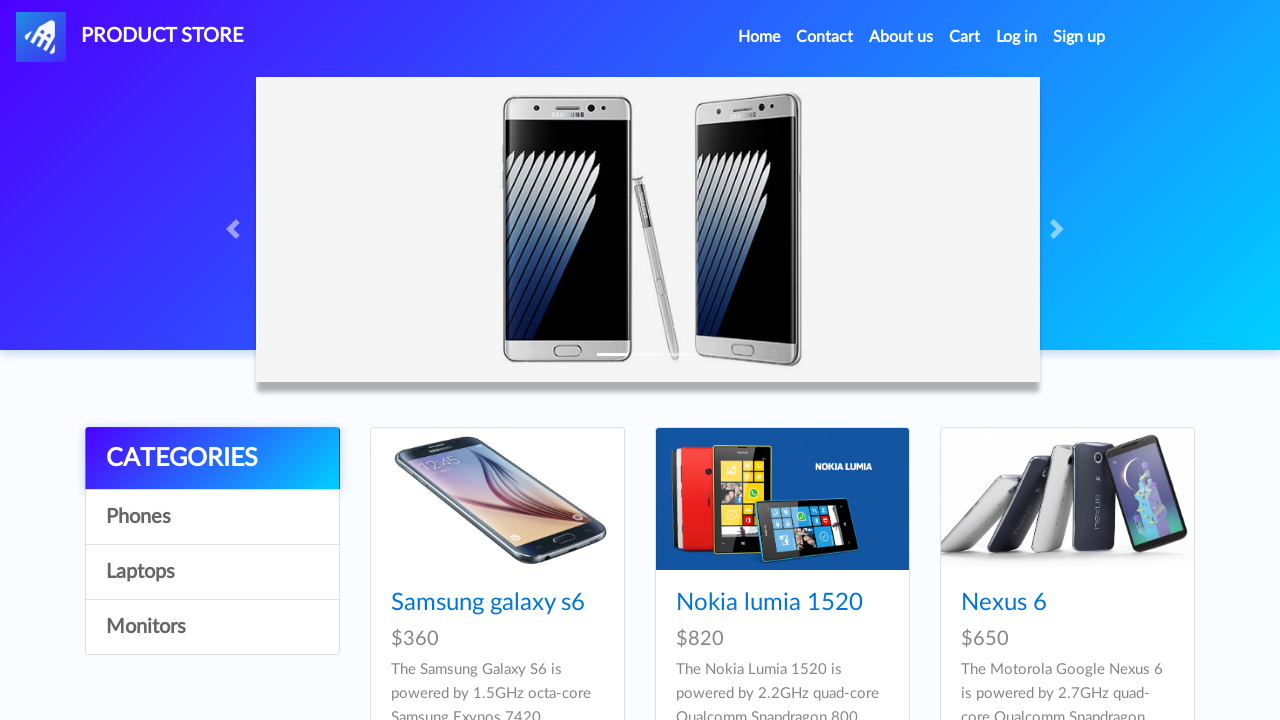

Products loaded in category
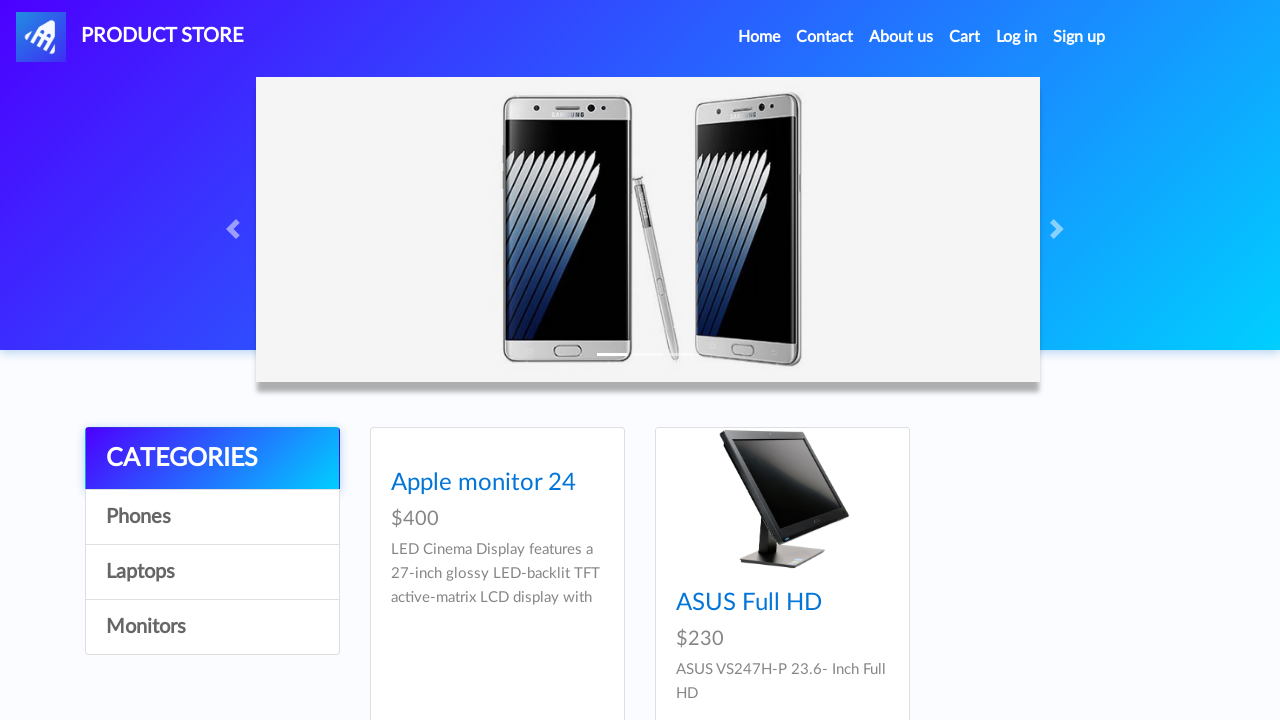

Clicked on product 'Apple monitor 24' at (484, 603) on text=Apple monitor 24
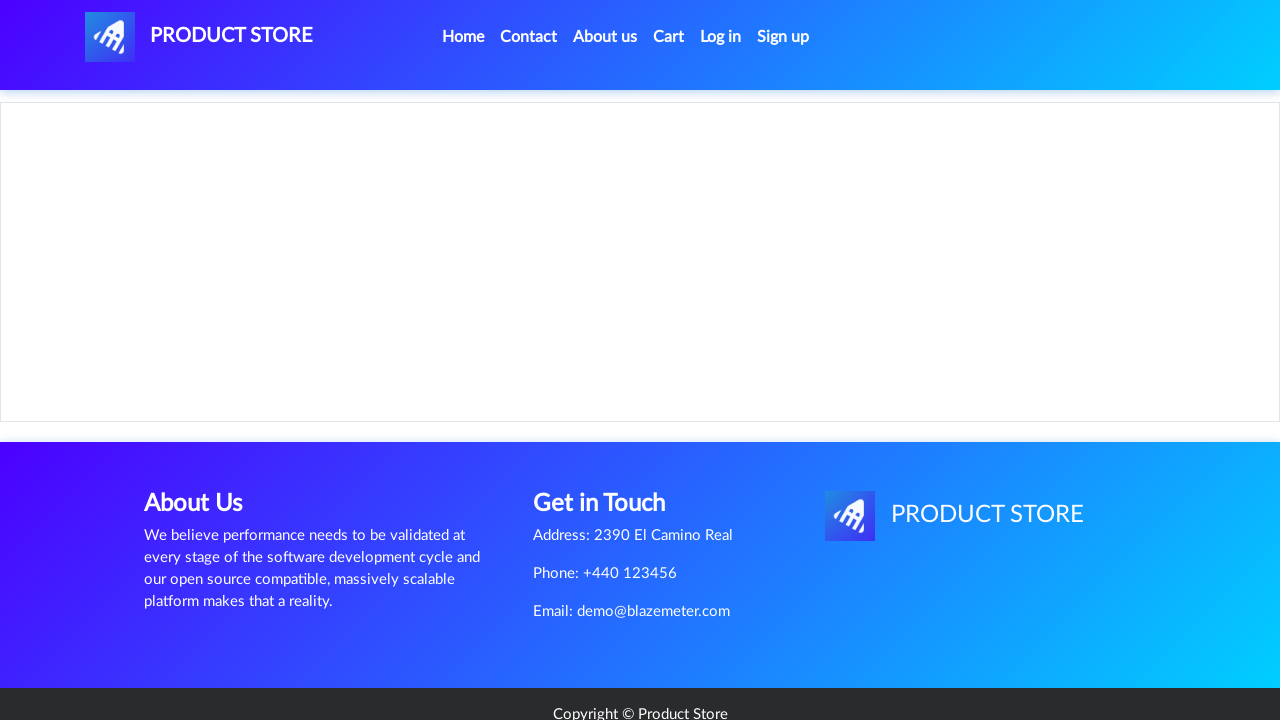

Clicked 'Add to cart' button at (610, 460) on xpath=//a[text()='Add to cart']
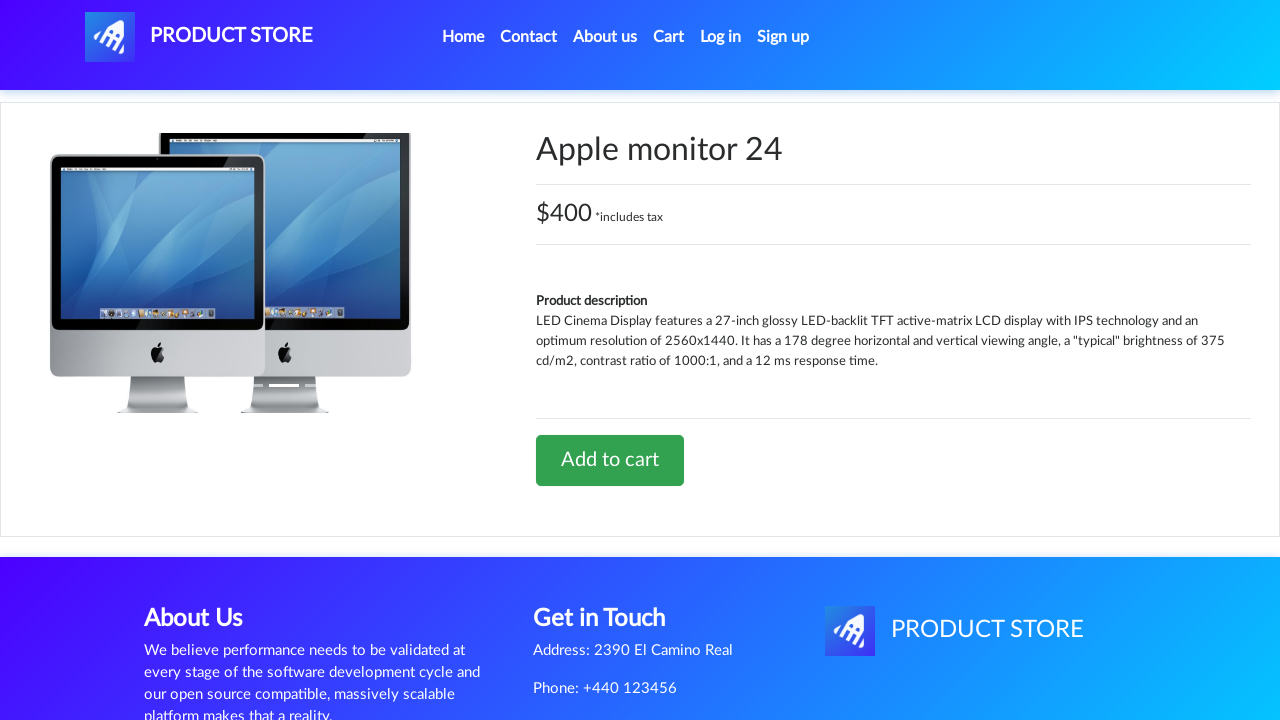

Alert accepted and product added to cart
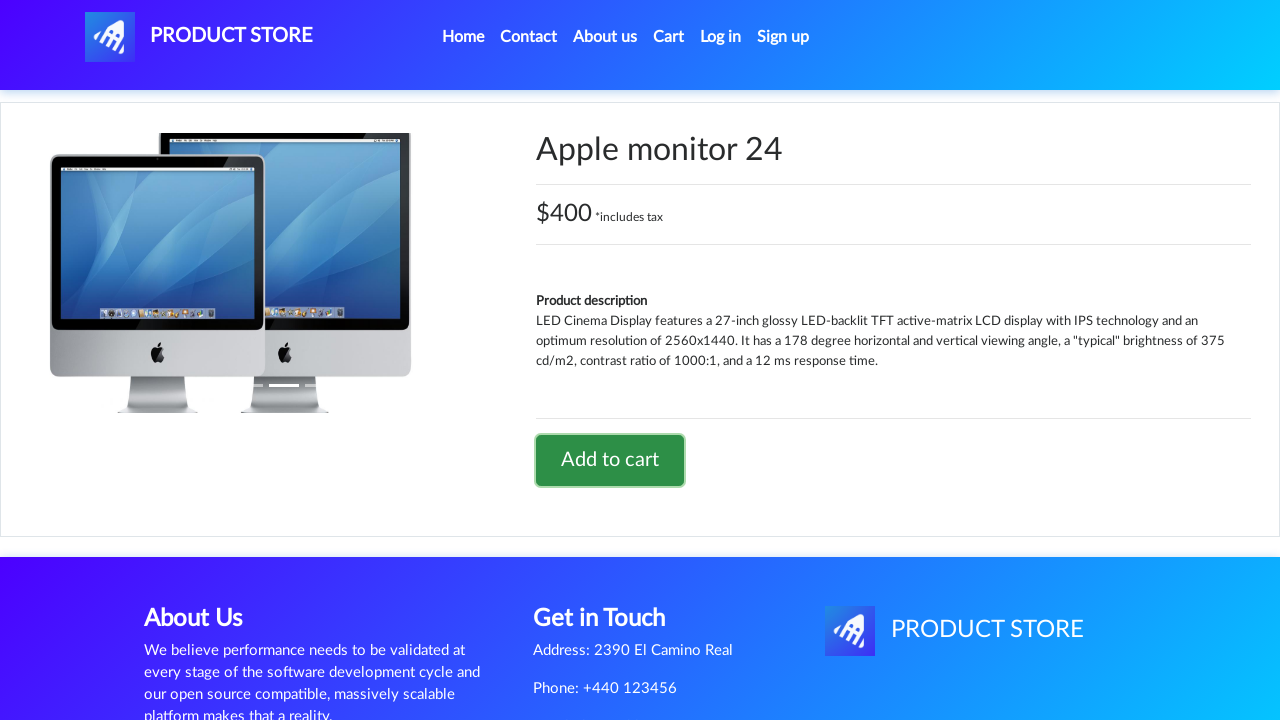

Clicked on shopping cart icon at (669, 37) on #cartur
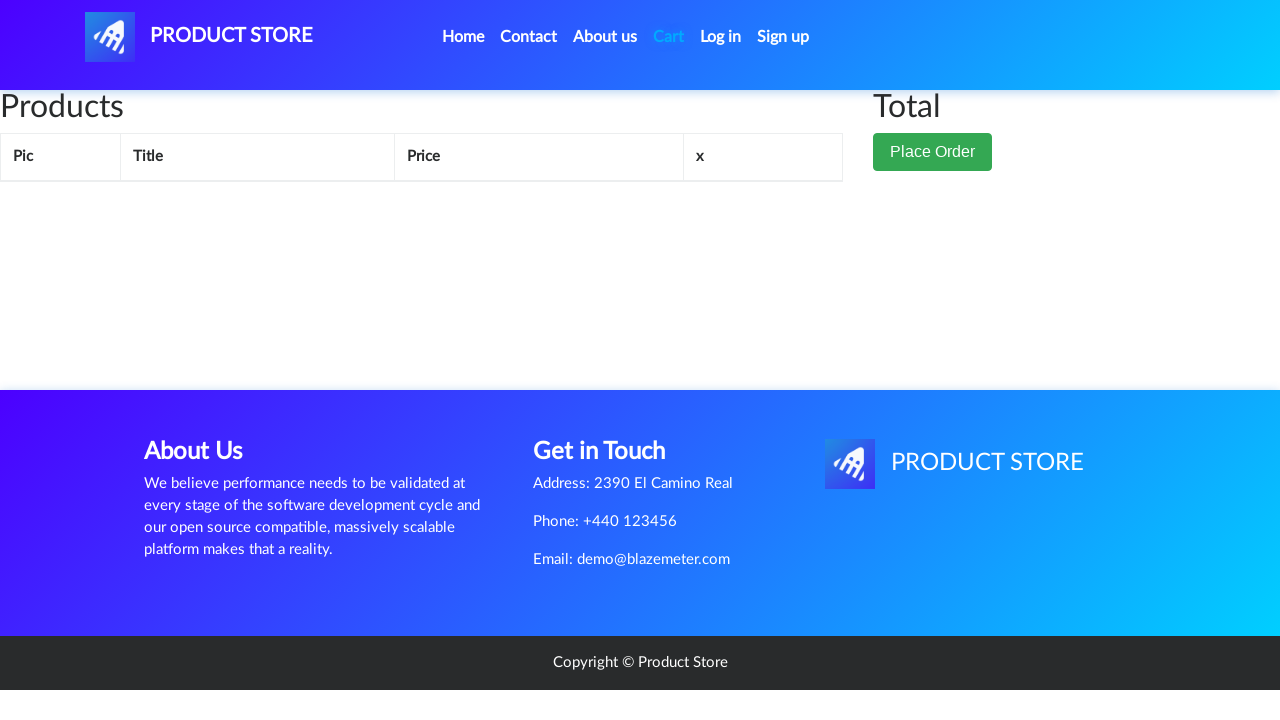

Cart items loaded
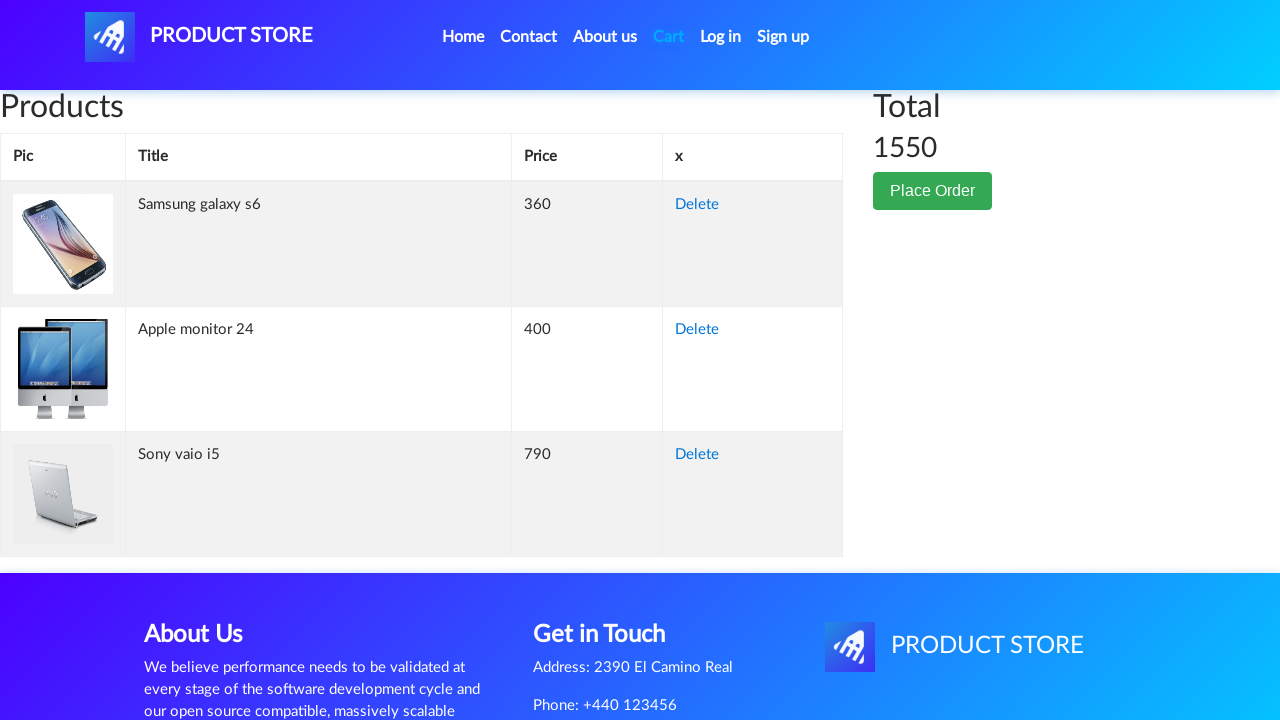

Clicked 'Place Order' button at (933, 191) on xpath=//button[text()='Place Order']
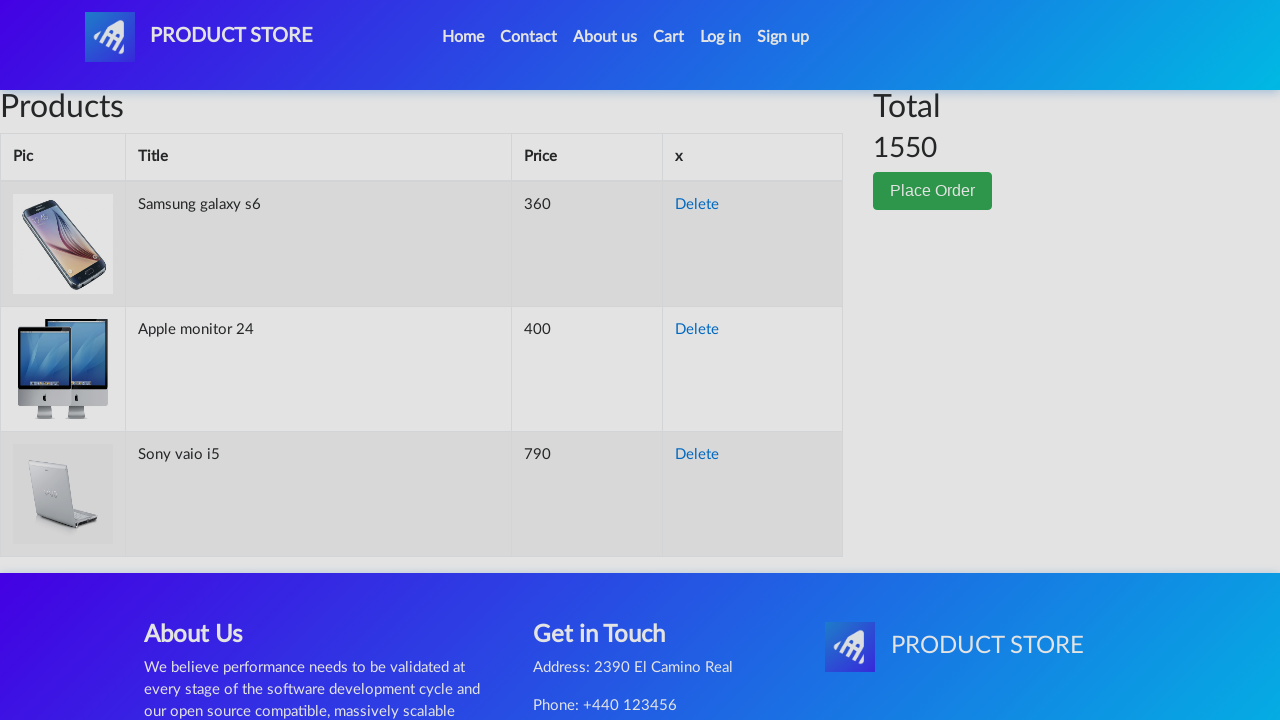

Order modal appeared
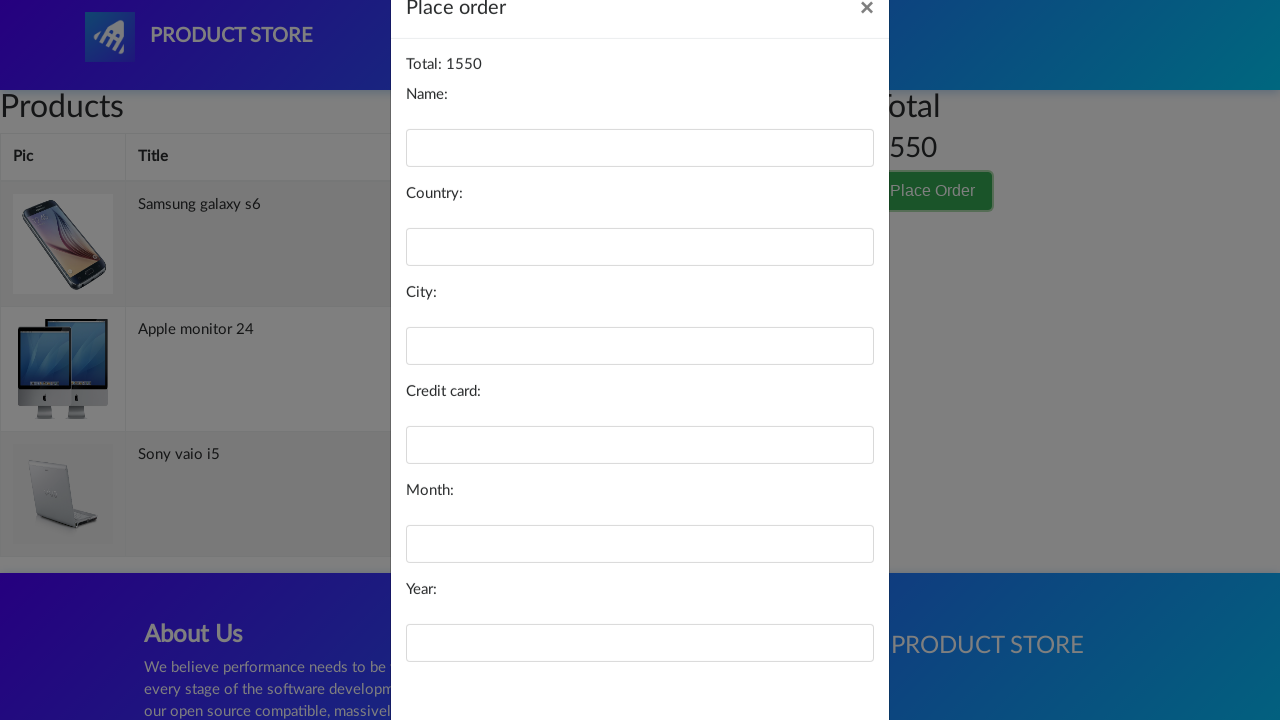

Filled in customer name 'Jane Smith' on #name
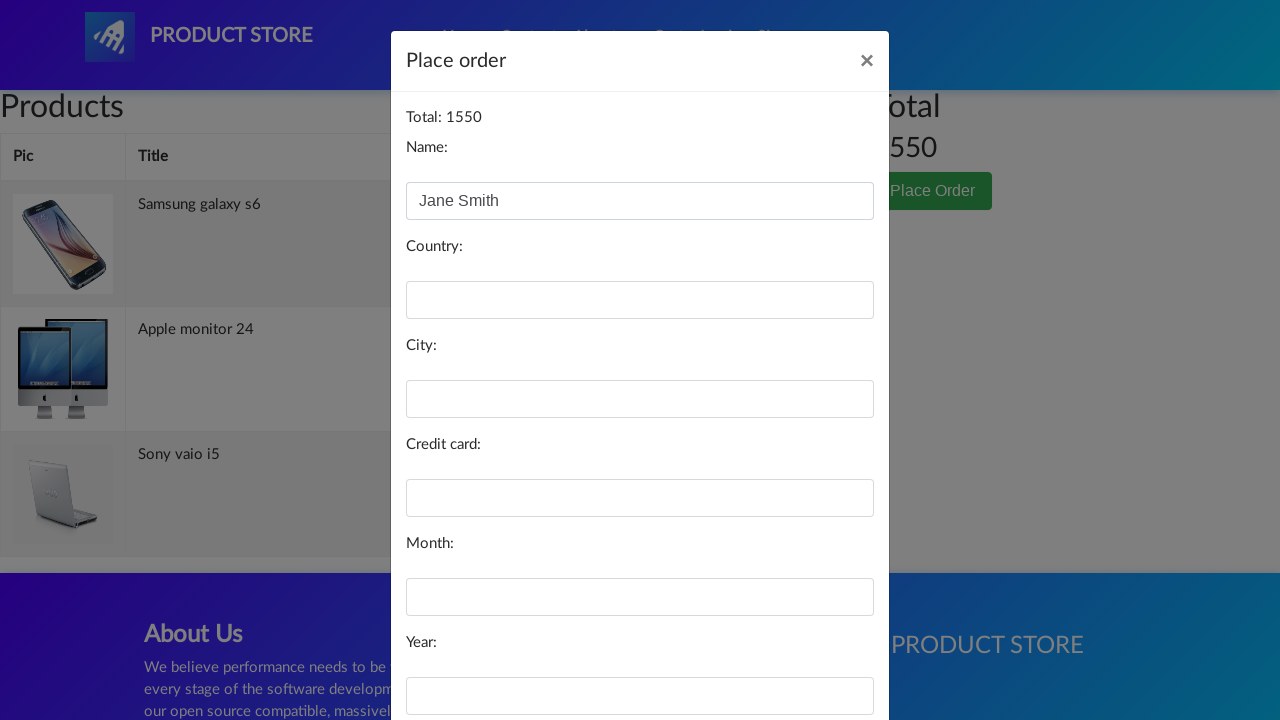

Filled in country 'Canada' on #country
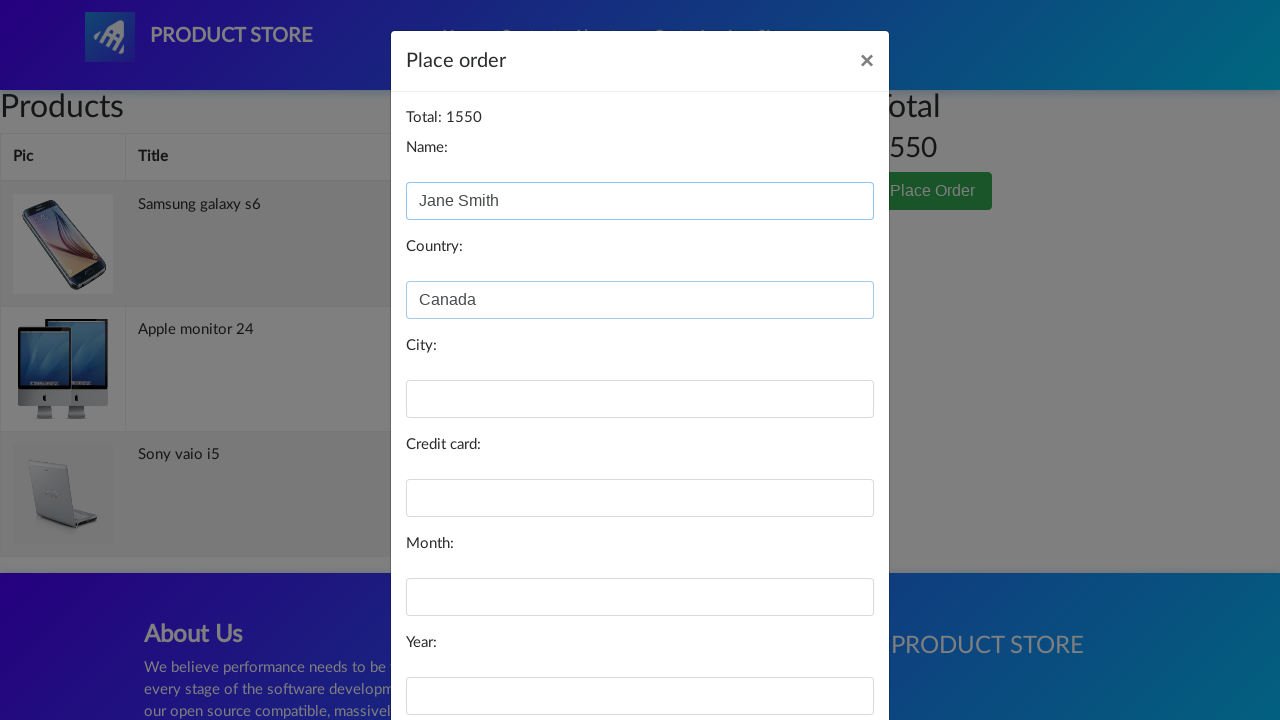

Filled in city 'Toronto' on #city
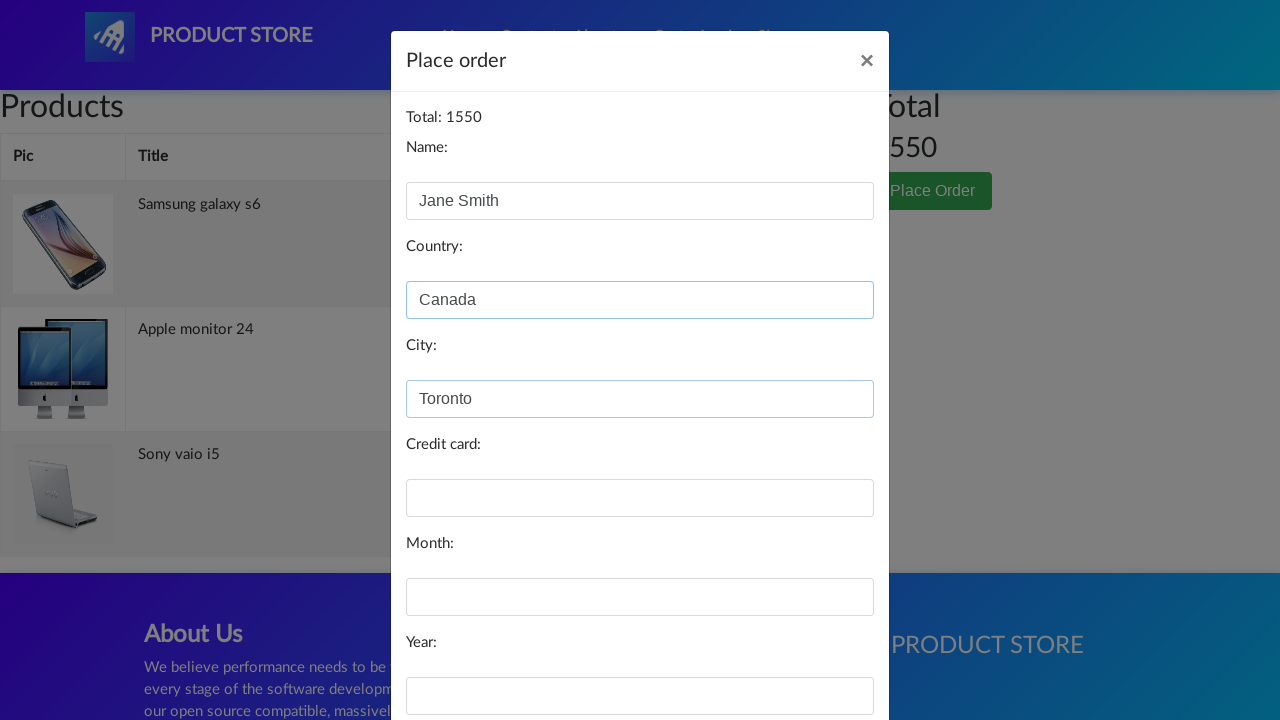

Filled in credit card number on #card
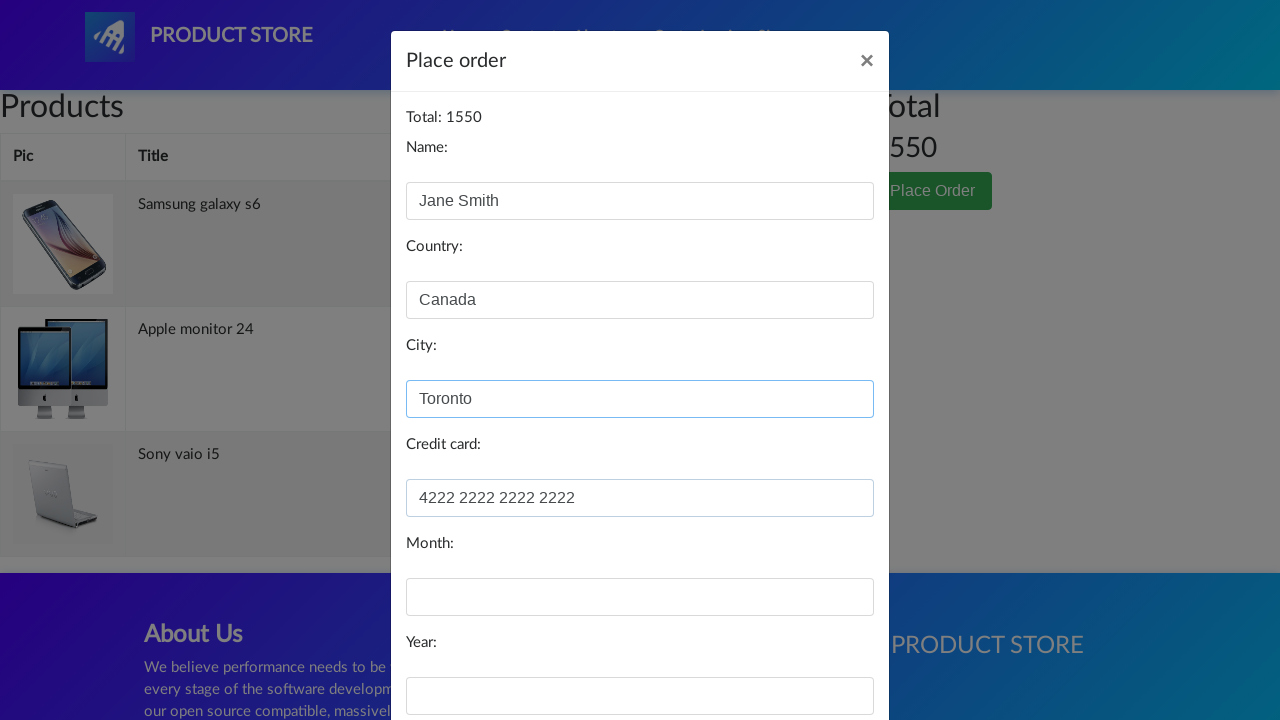

Filled in card expiration month '06' on #month
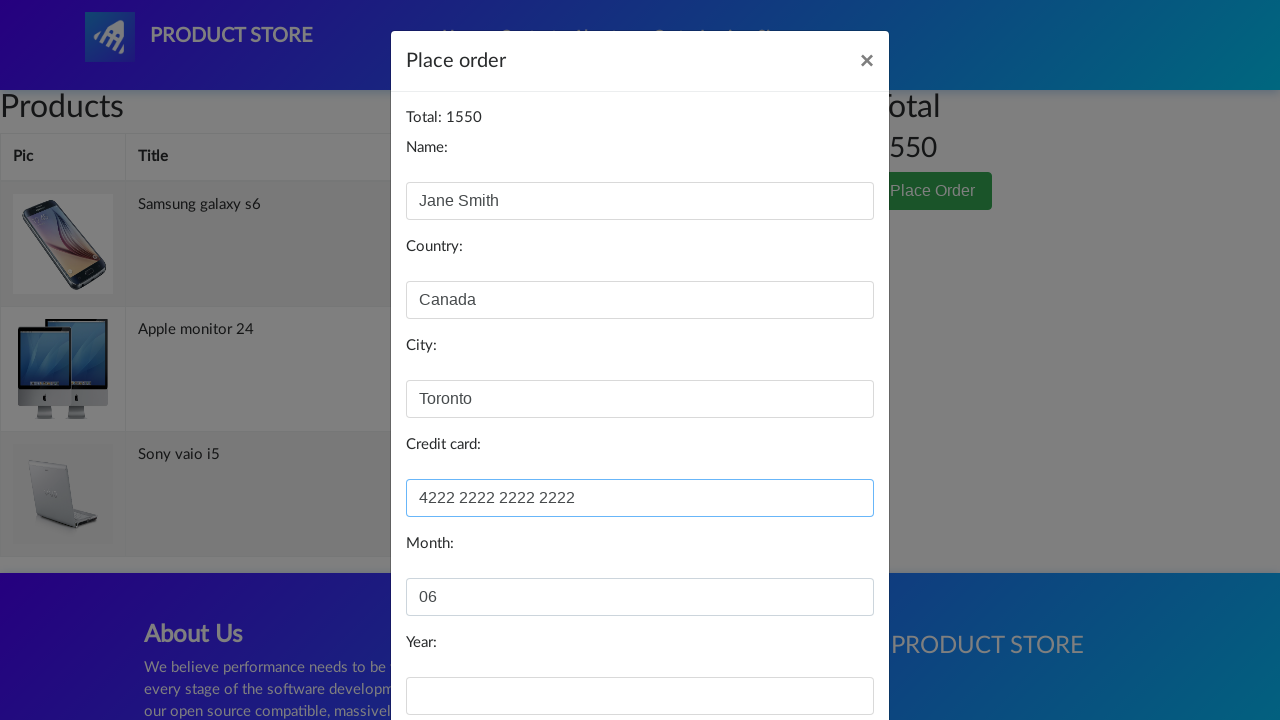

Filled in card expiration year '2026' on #year
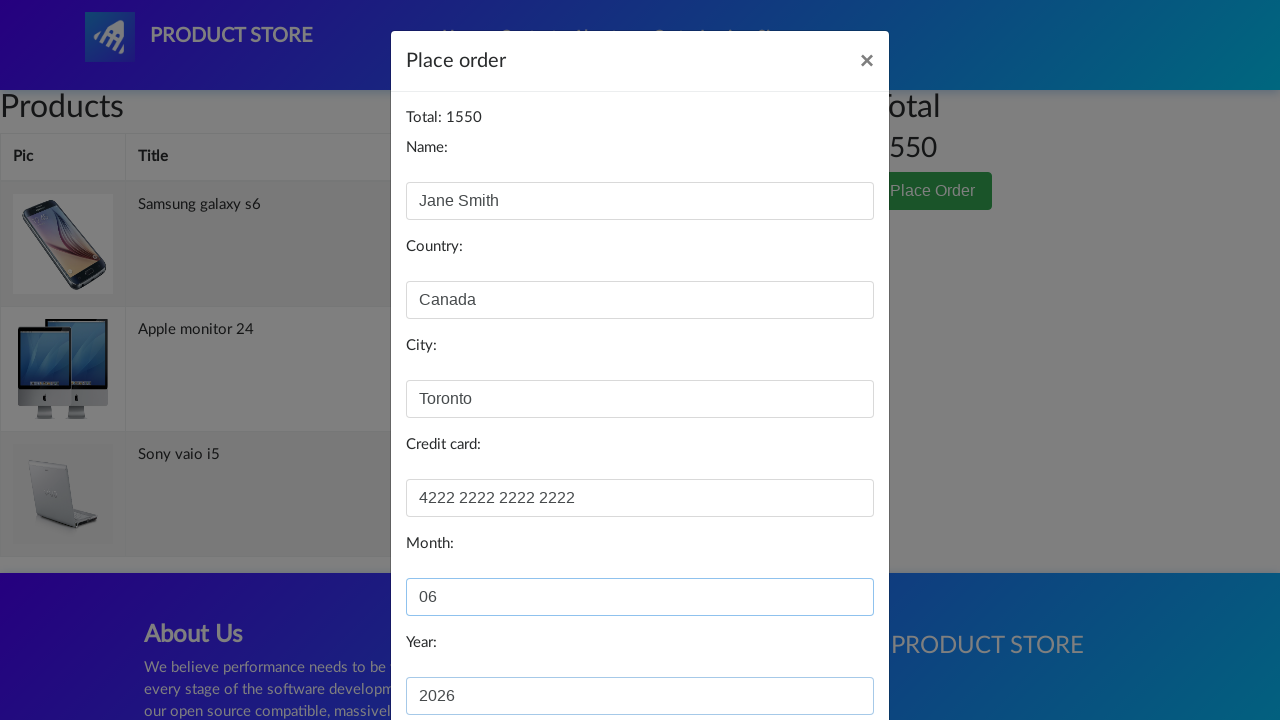

Clicked 'Purchase' button to complete checkout at (823, 655) on xpath=//button[text()='Purchase']
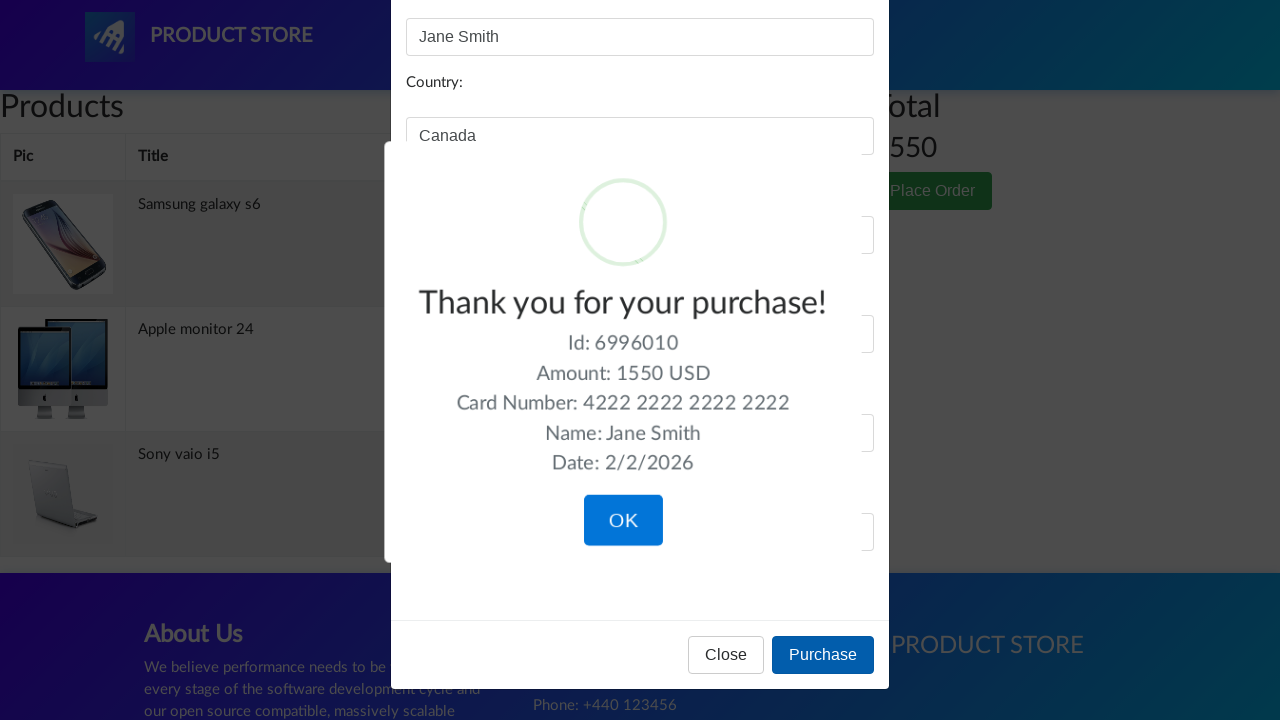

Purchase confirmation message appeared
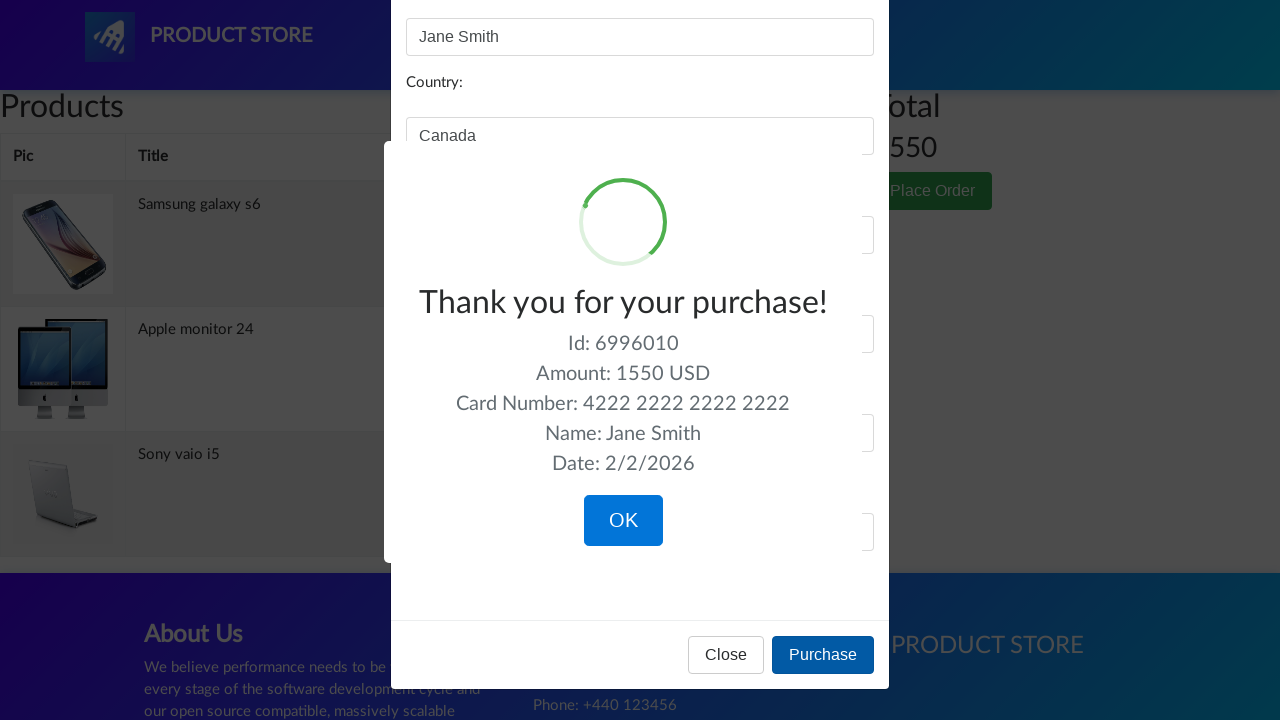

Clicked OK on confirmation popup at (623, 521) on xpath=//button[text()='OK']
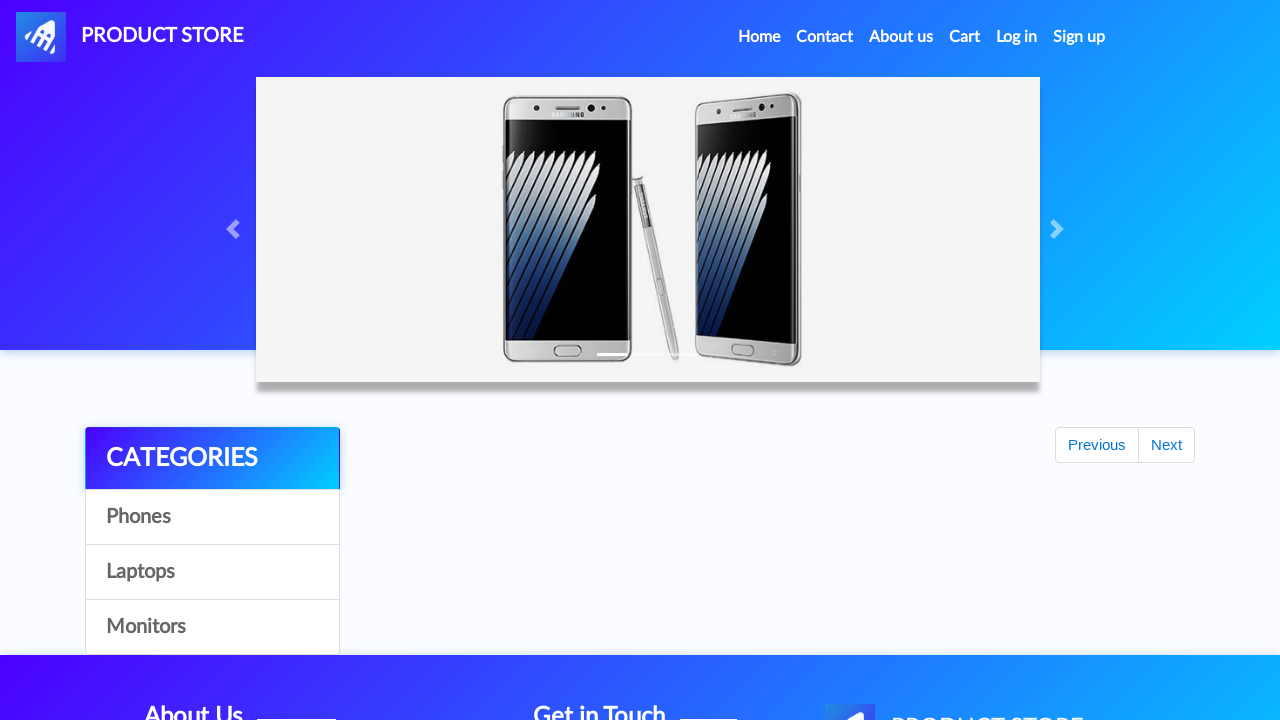

Redirected to homepage after successful purchase (networkidle)
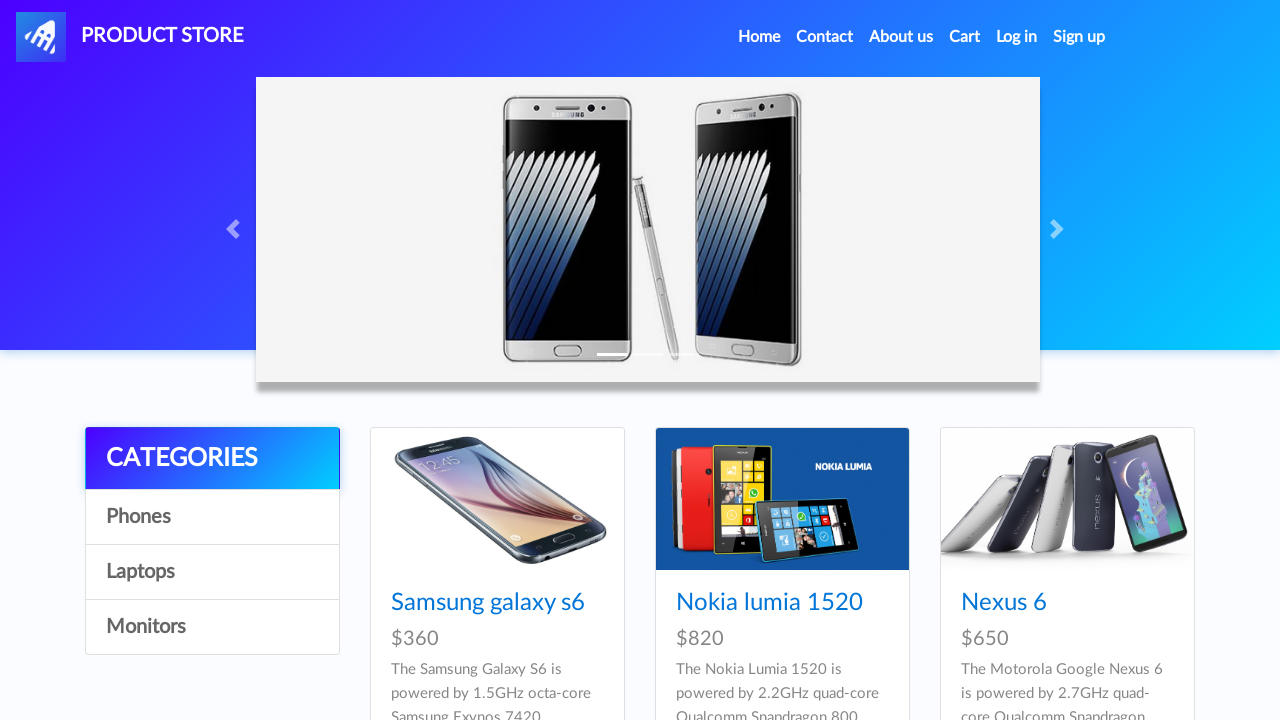

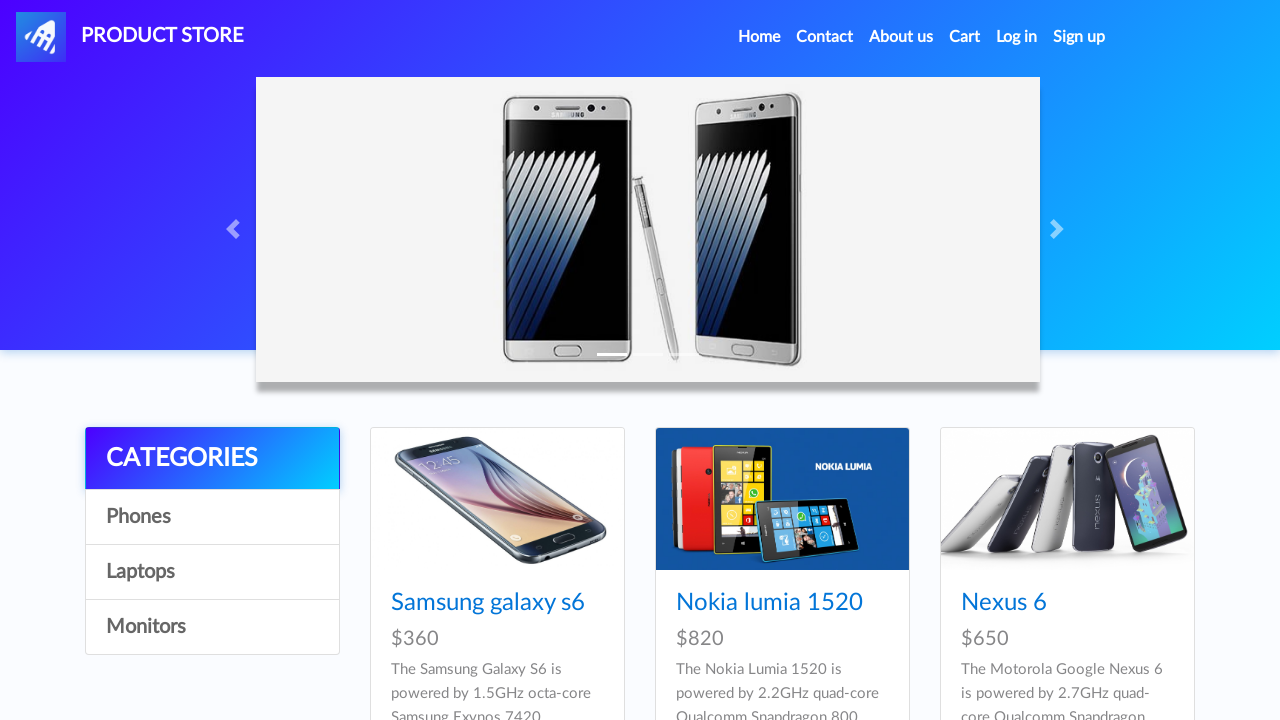